Navigates to DEMOQA homepage, clicks on Elements card, then Text Box menu item, fills out the text box form with name, email, and addresses, then submits the form

Starting URL: https://demoqa.com/

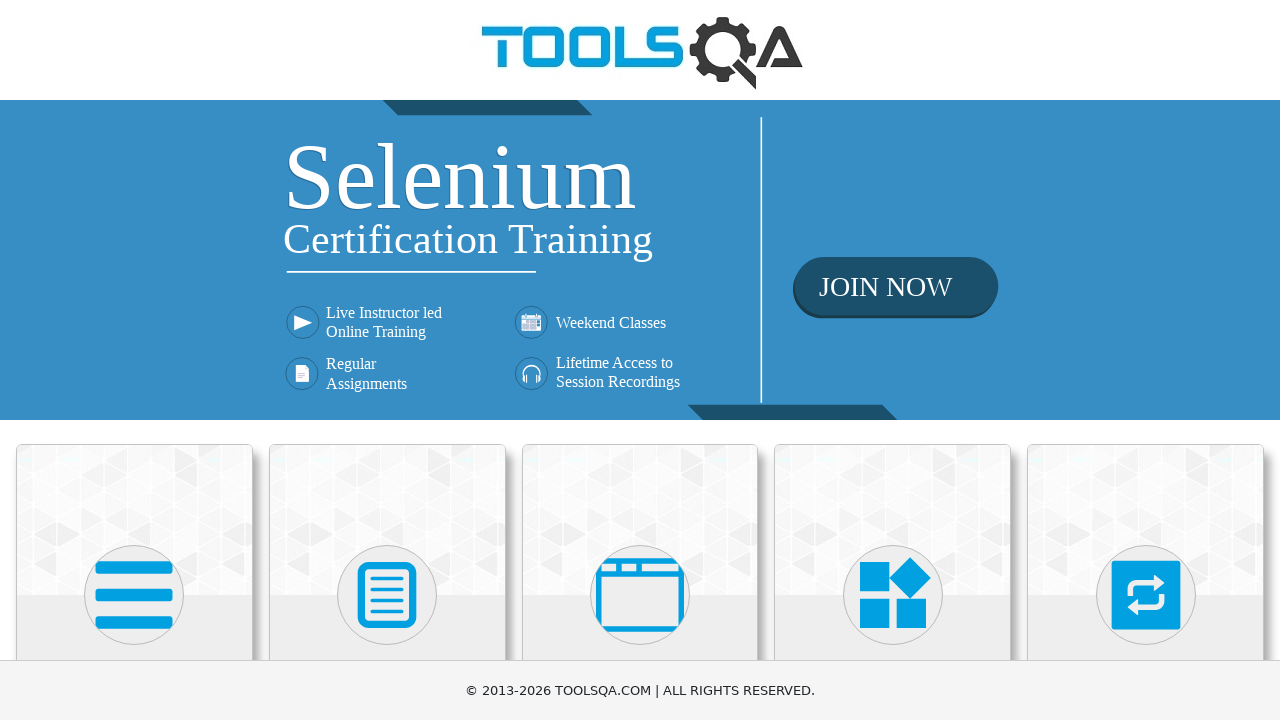

Navigated to DEMOQA homepage
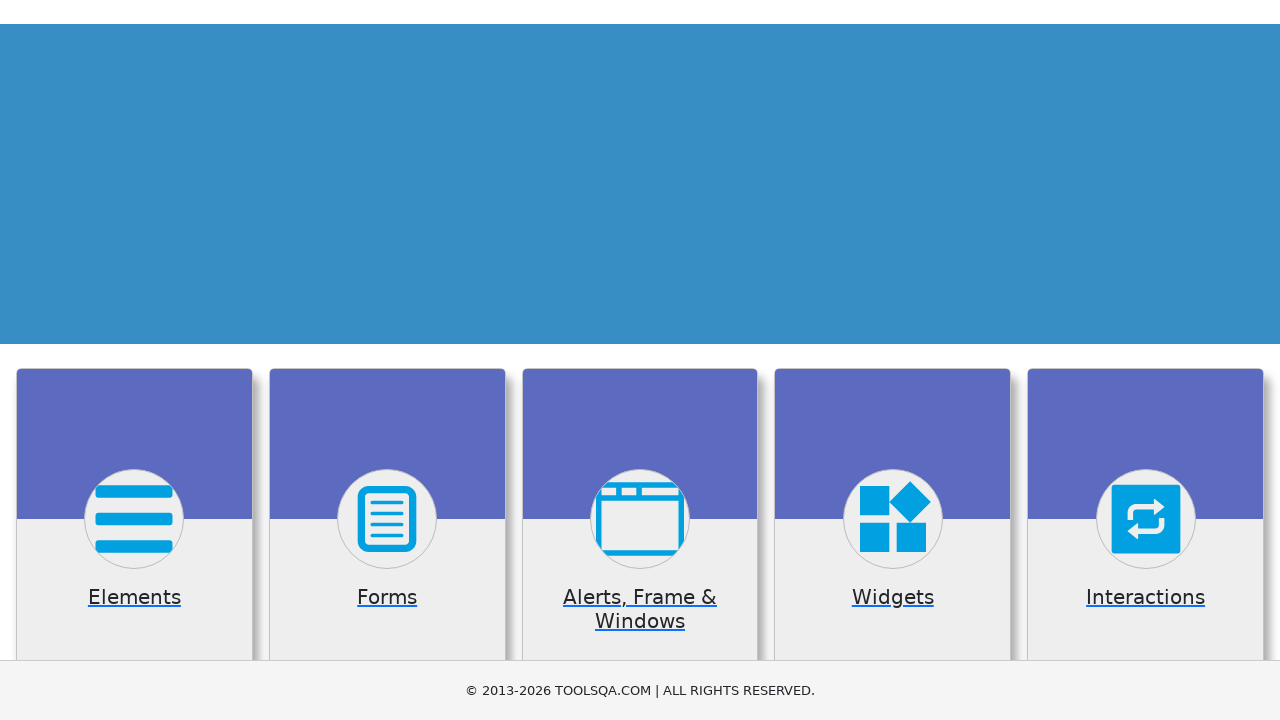

Scrolled down to view Elements card
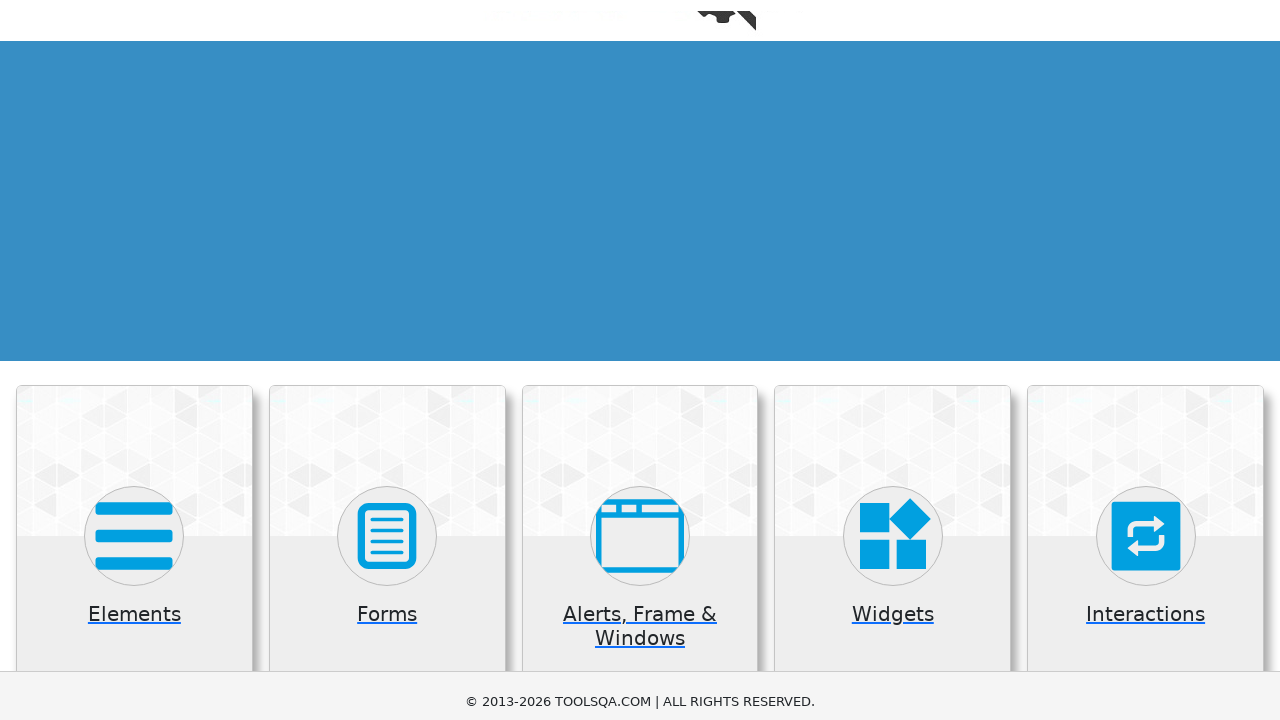

Clicked on Elements card at (134, 520) on .card:has-text('Elements')
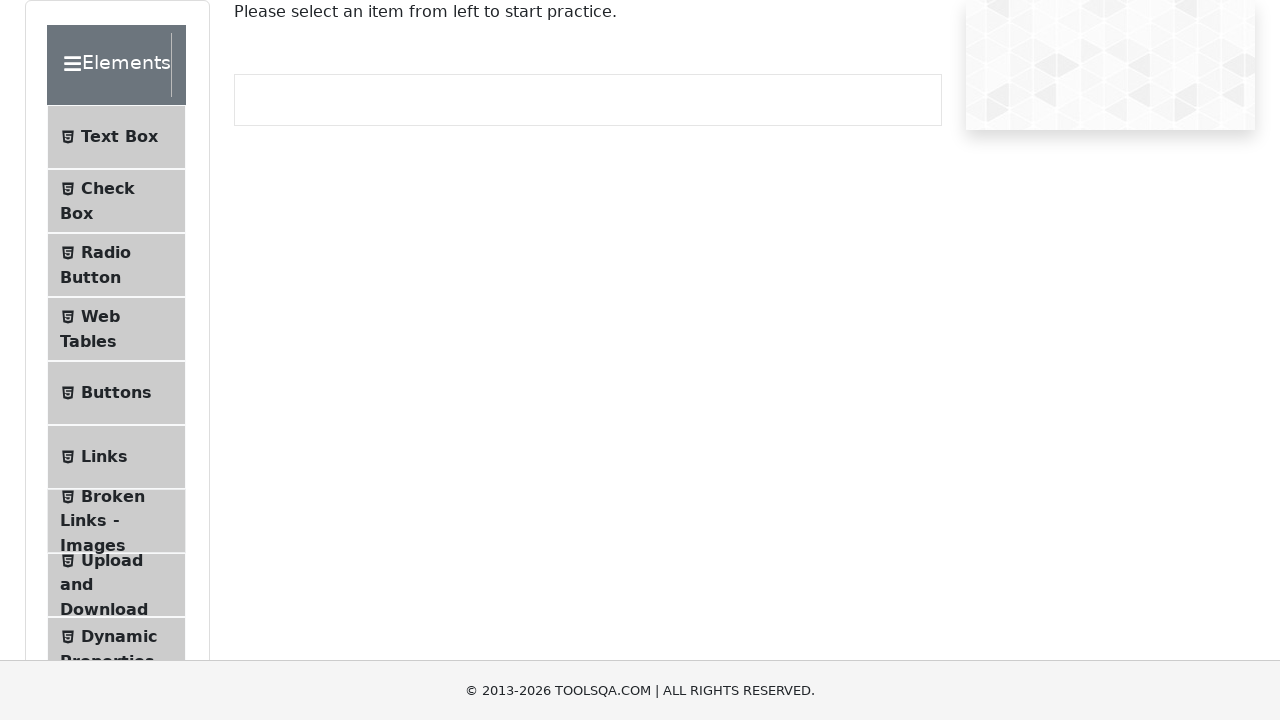

Clicked on Text Box menu item at (119, 137) on text=Text Box
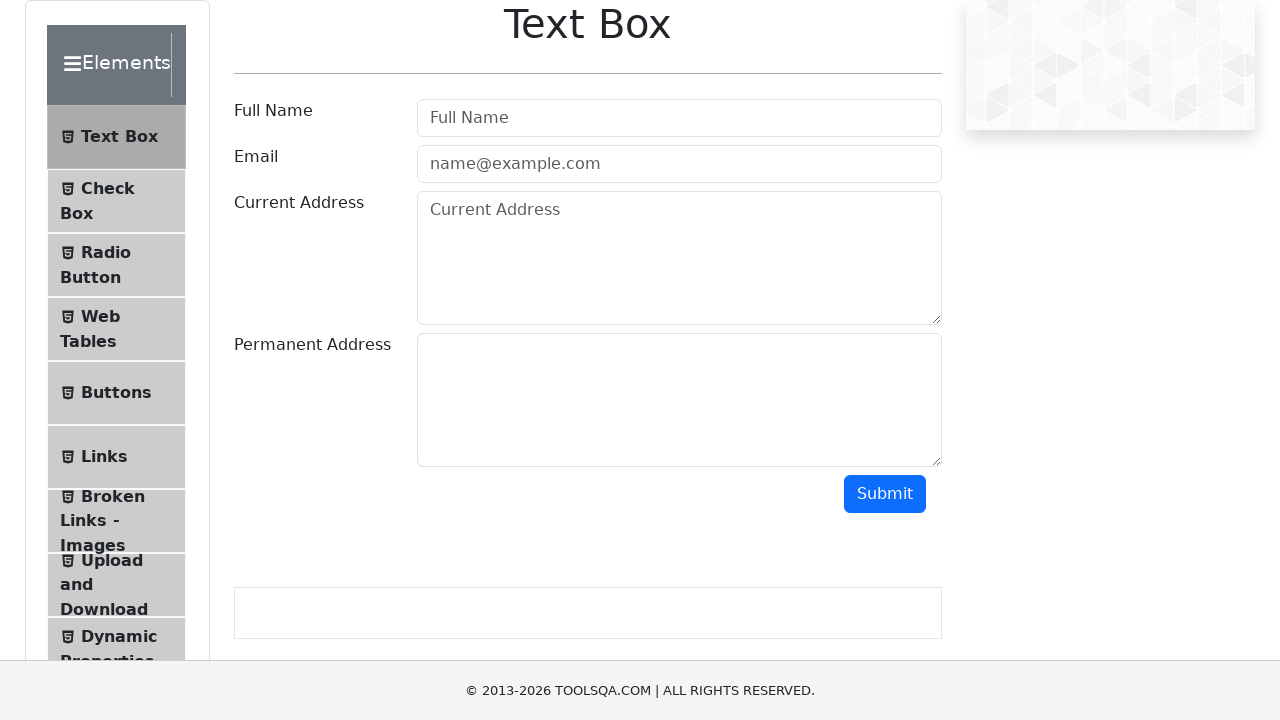

Filled Full Name field with 'Carlos Rodriguez' on #userName
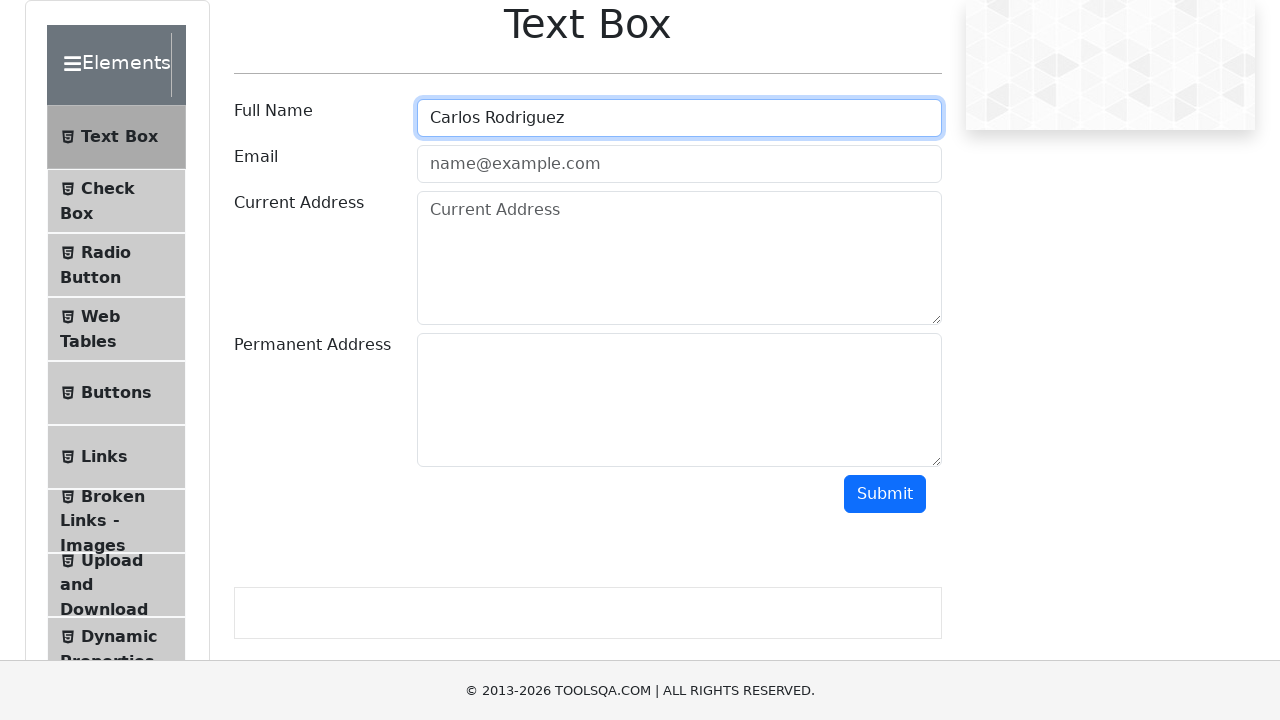

Filled Email field with 'carlos.rodriguez@example.com' on #userEmail
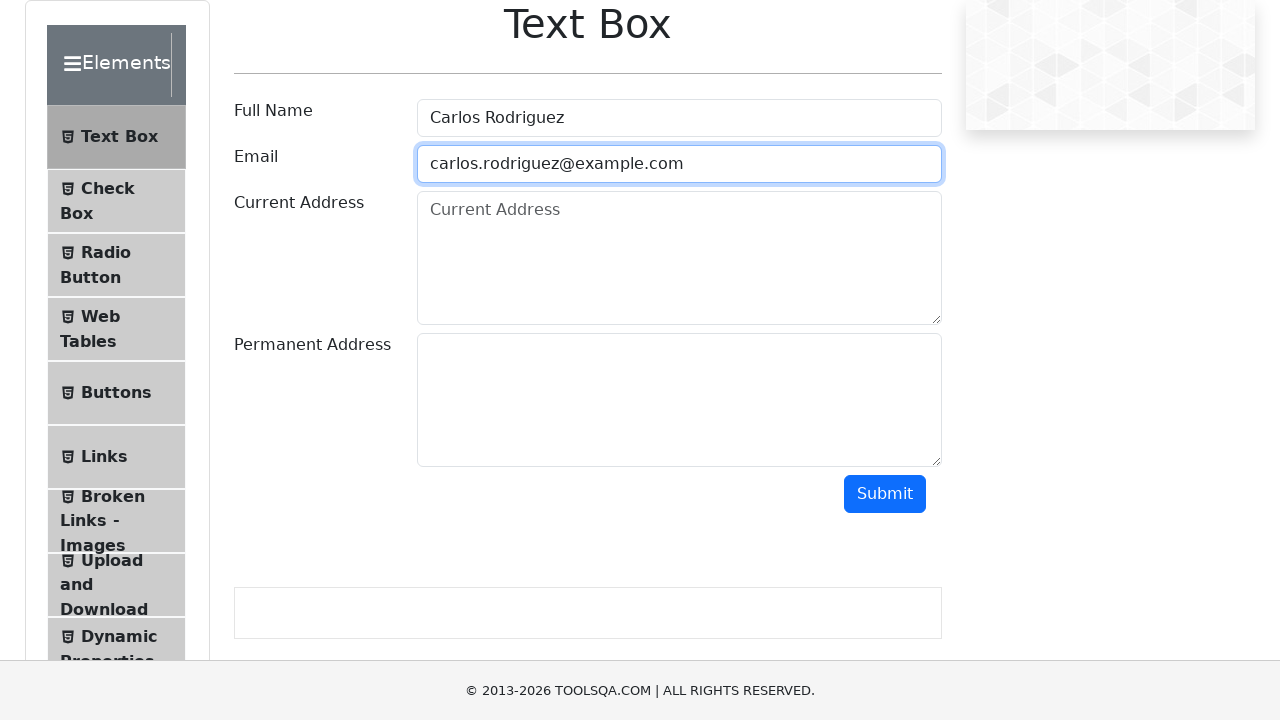

Filled Current Address field with '123 Main Street, City' on #currentAddress
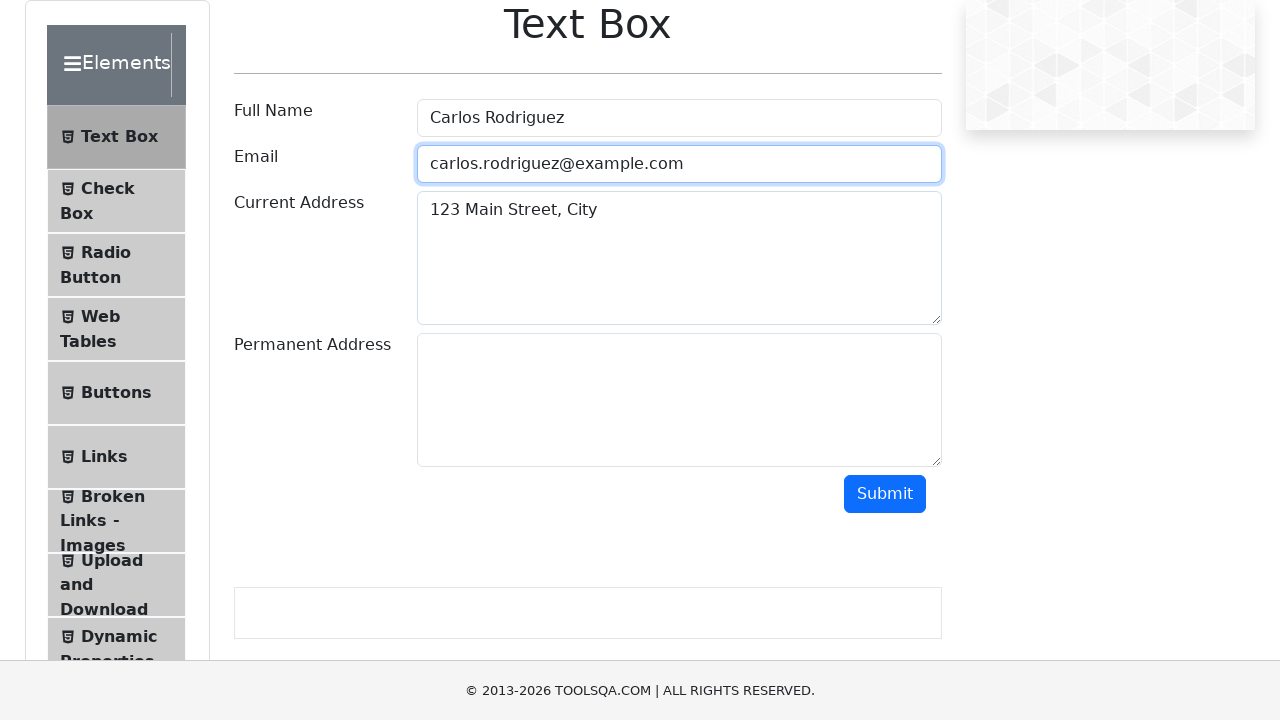

Filled Permanent Address field with '456 Oak Avenue, Town' on #permanentAddress
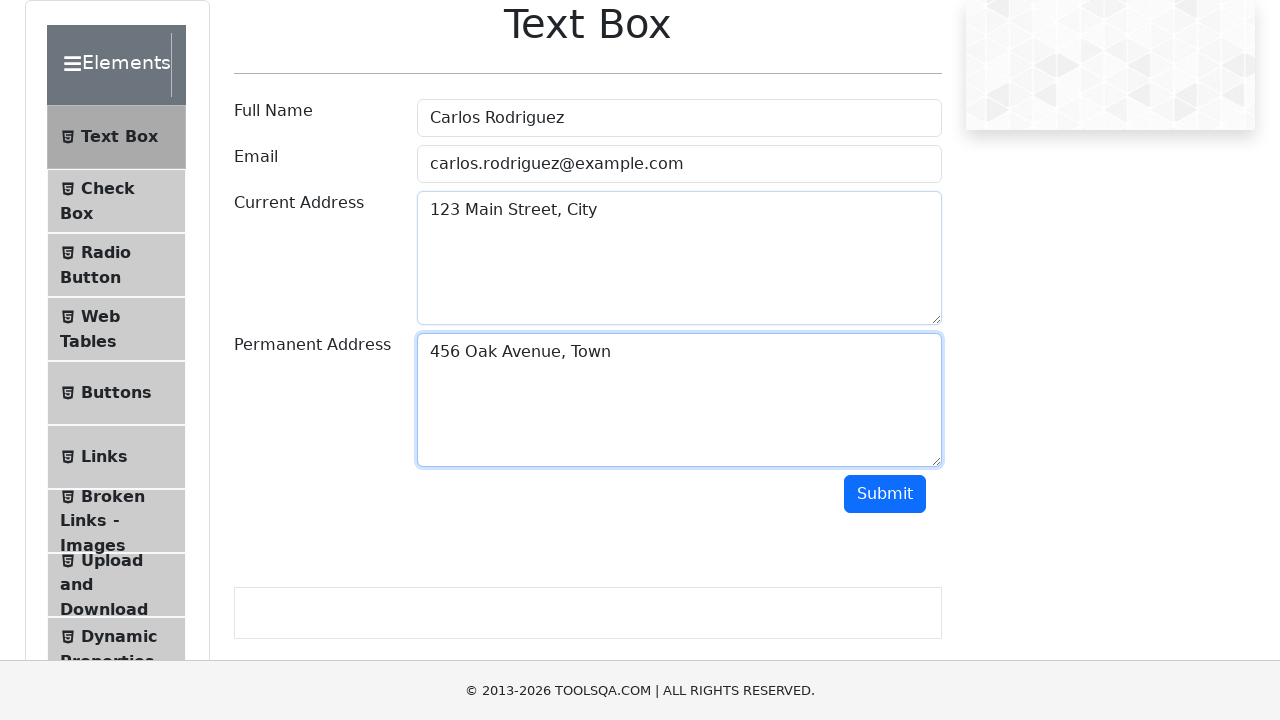

Scrolled down to view Submit button
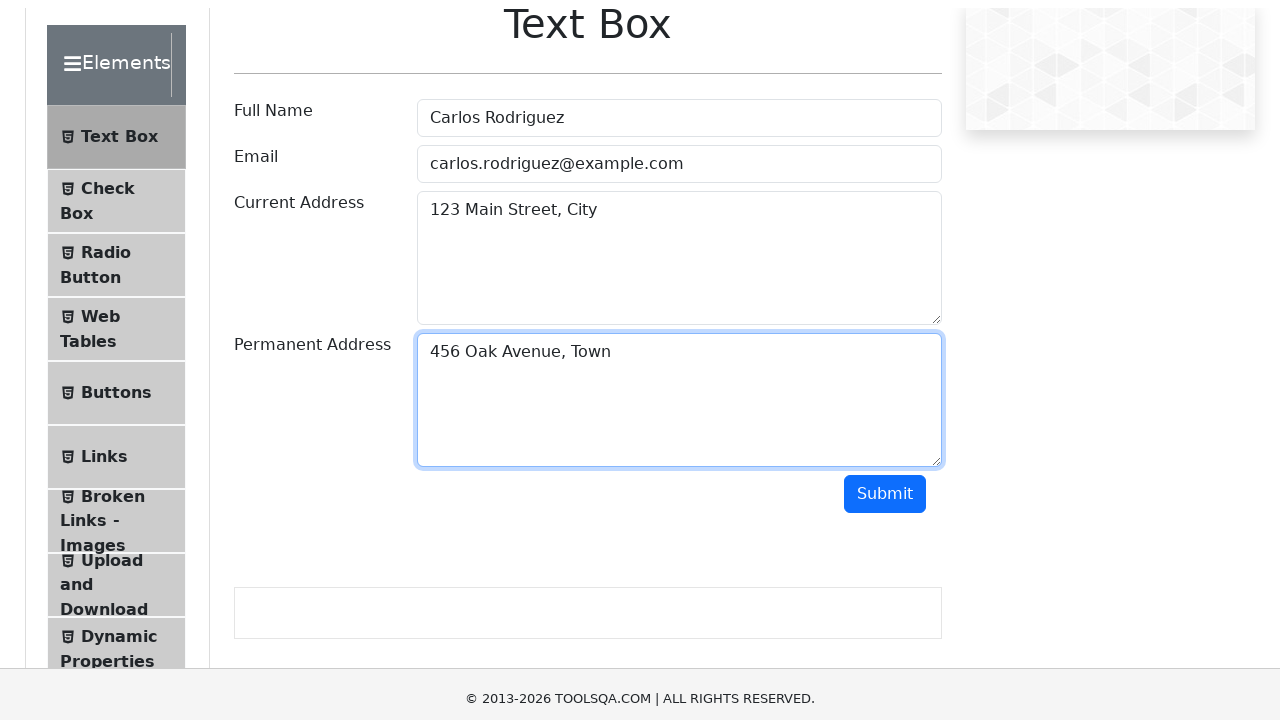

Clicked Submit button to submit the form at (885, 378) on #submit
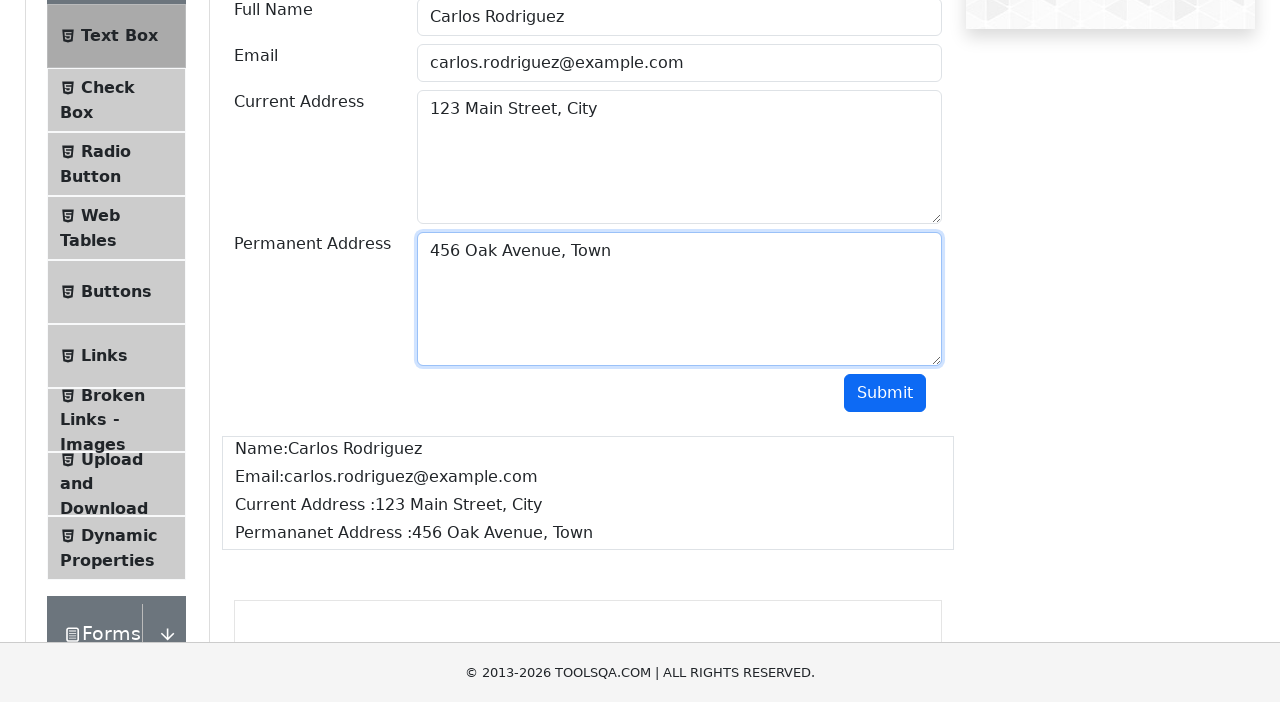

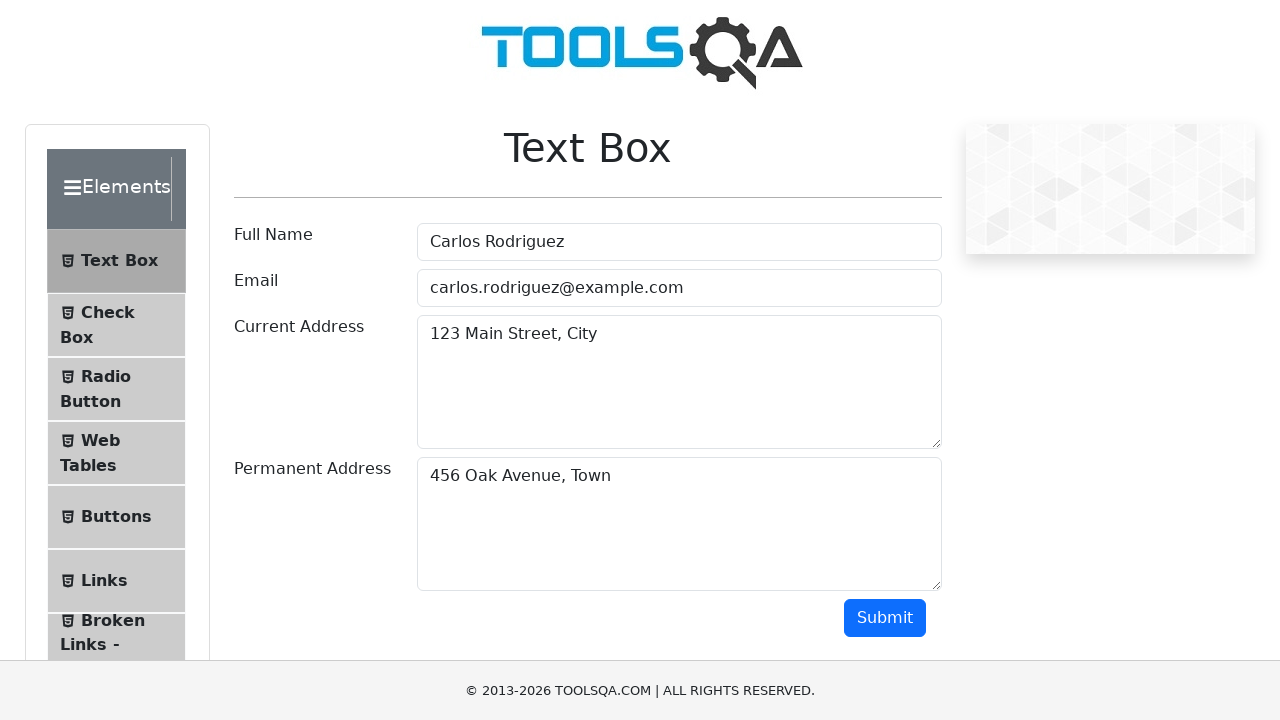